Tests UI dropdown control by selecting an option from a static dropdown menu

Starting URL: https://rahulshettyacademy.com/loginpagePractise/

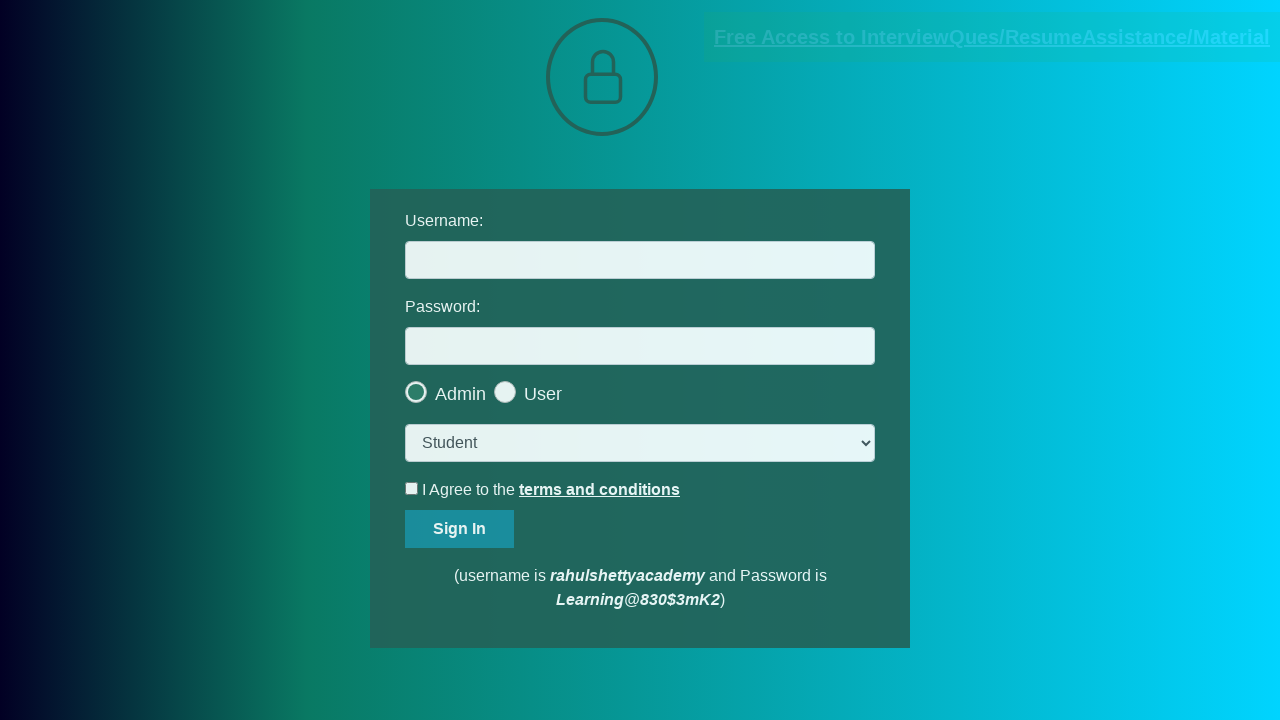

Located the UI dropdown control element
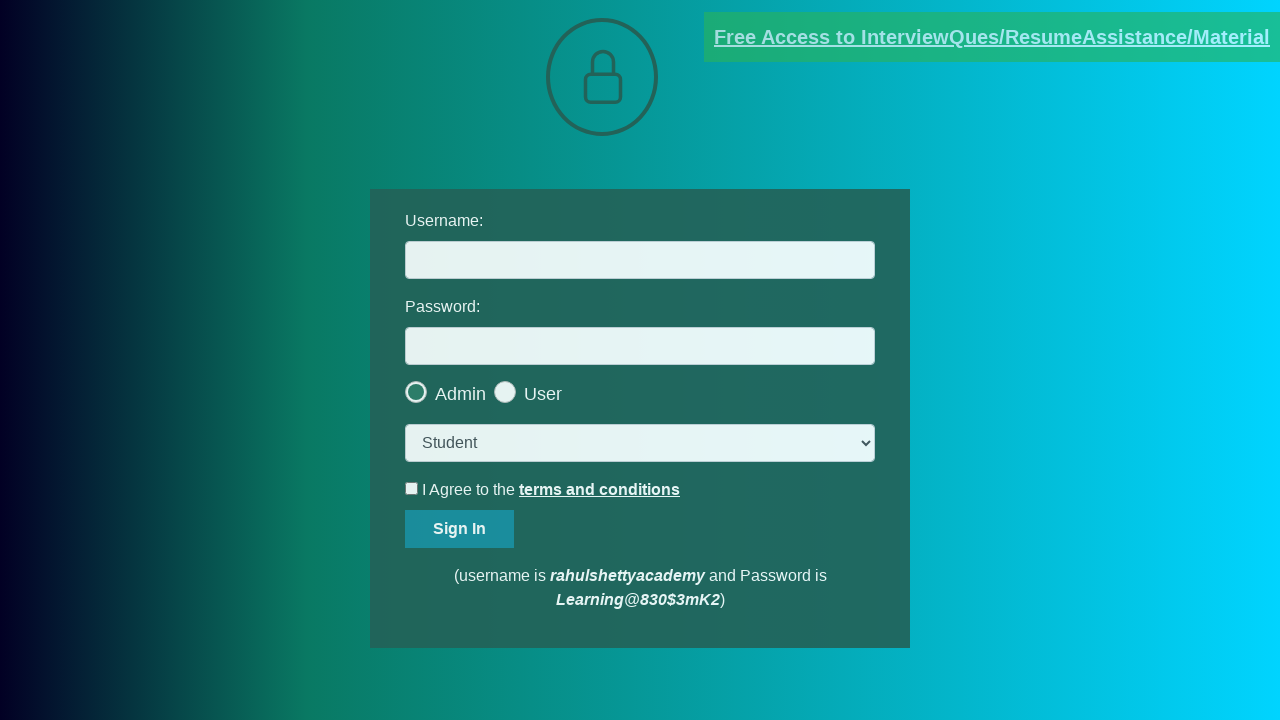

Selected 'consult' option from the dropdown menu on select[class='form-control']
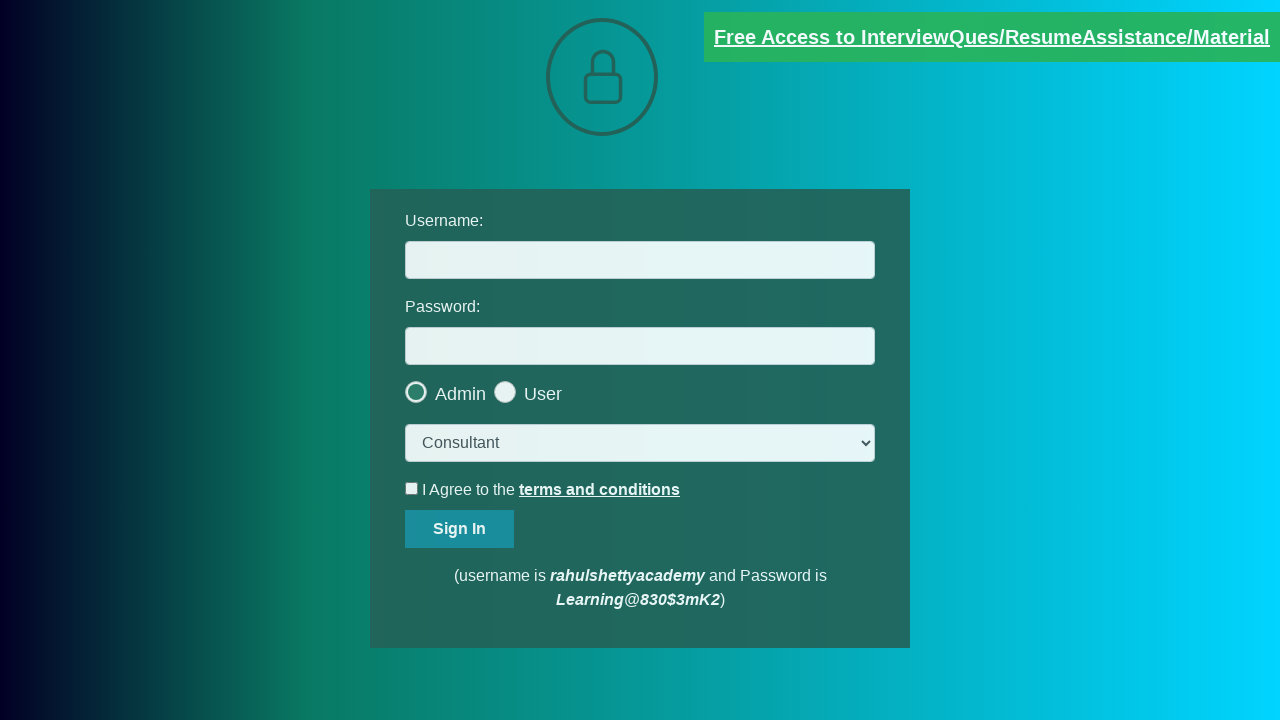

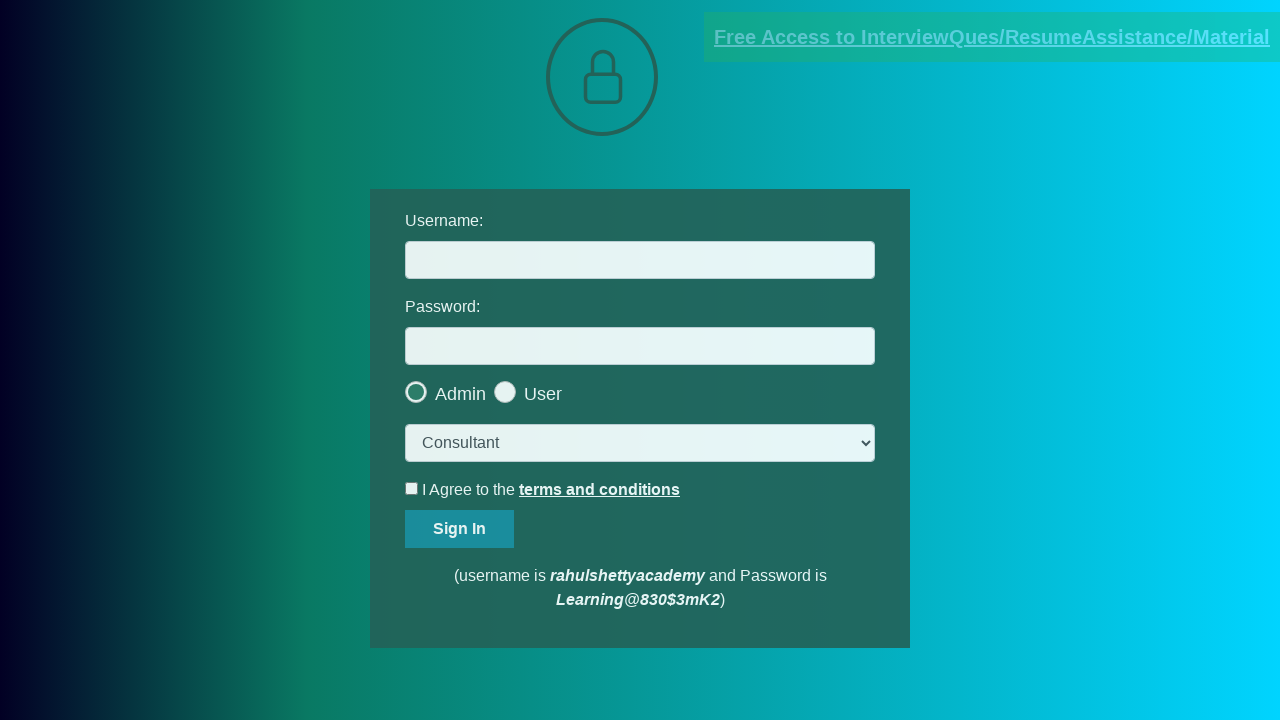